Tests if the username/email input field is enabled and fills it with a test username

Starting URL: https://www.techlearn.in/admin

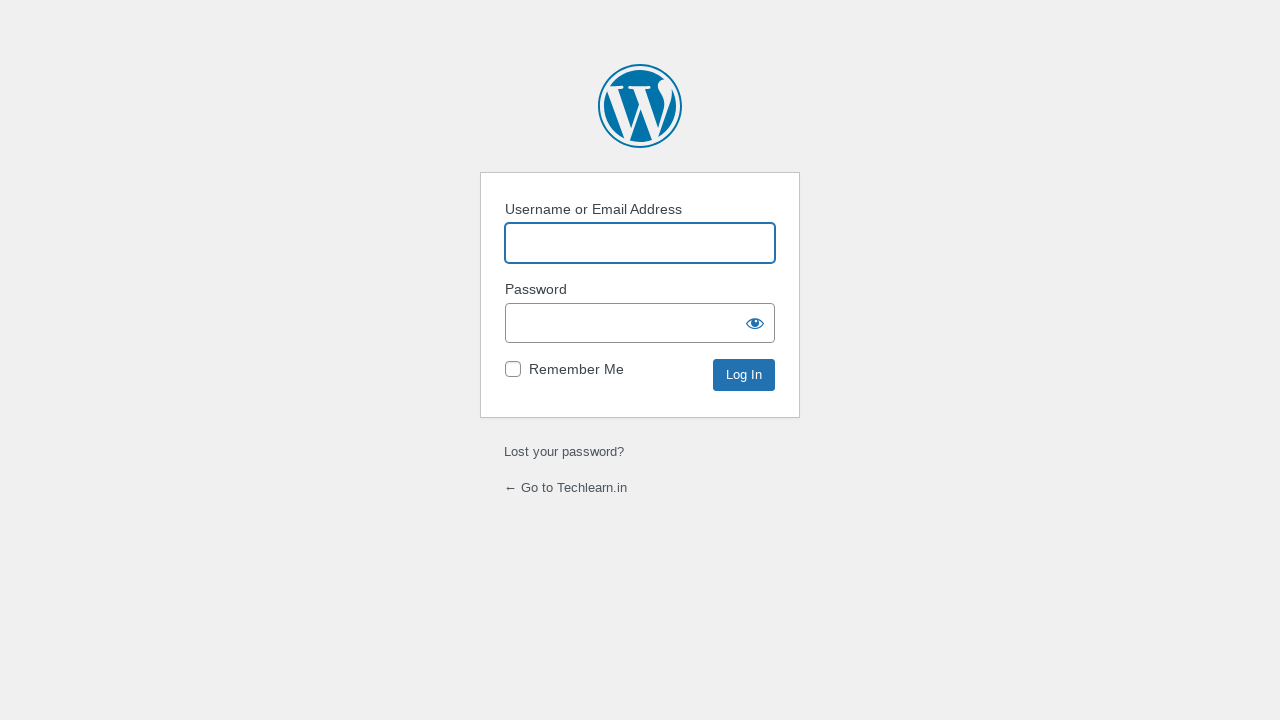

Located the username/email input field (#user_login)
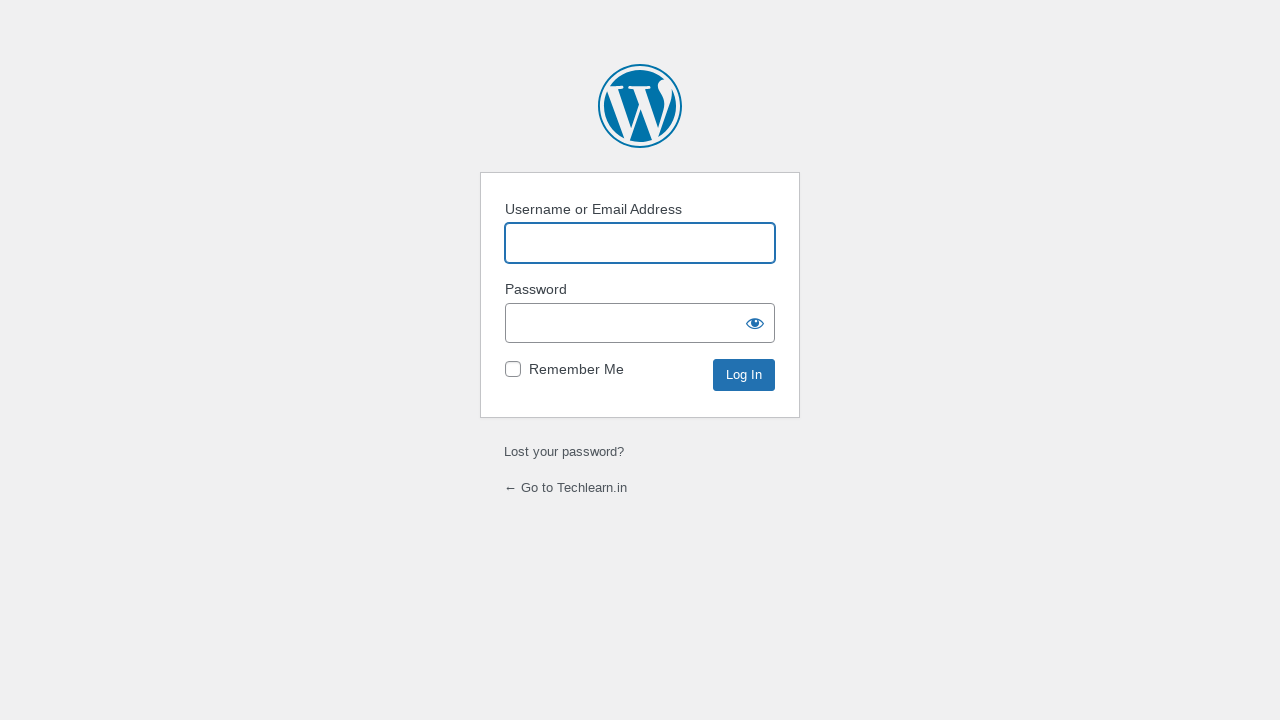

Verified that the username/email input field is enabled
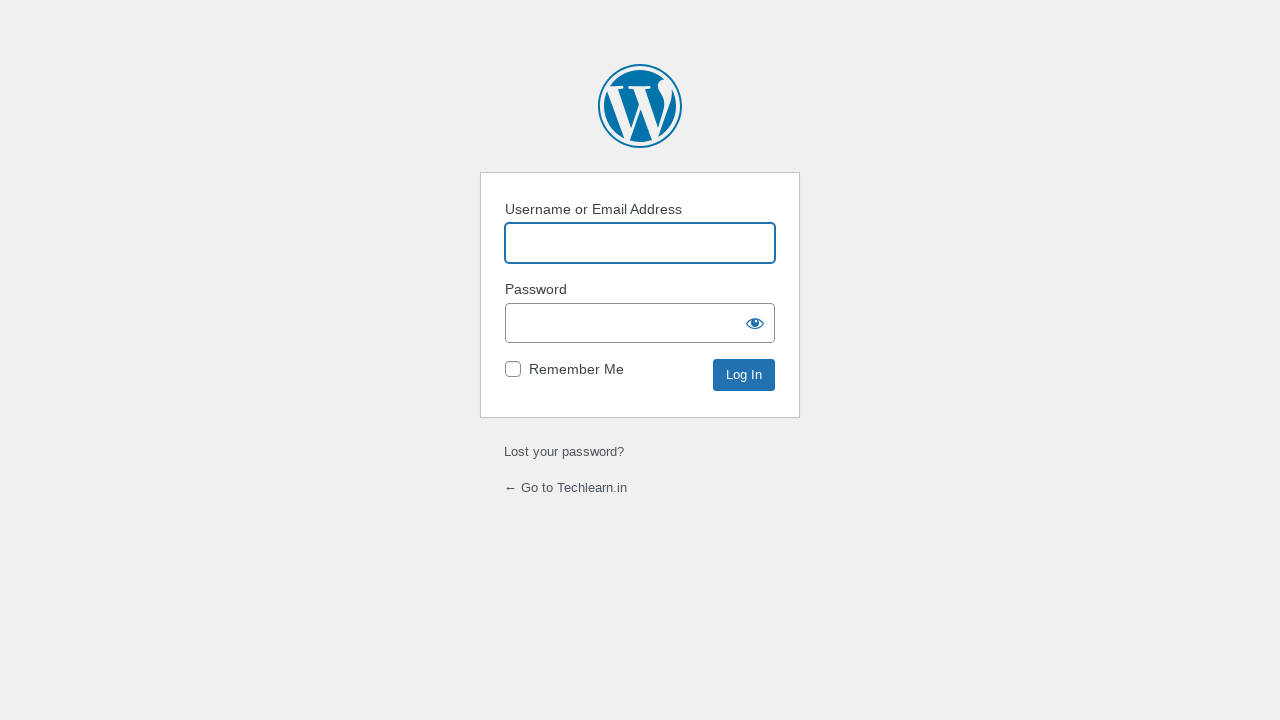

Filled the username/email field with 'Praveen' on #user_login
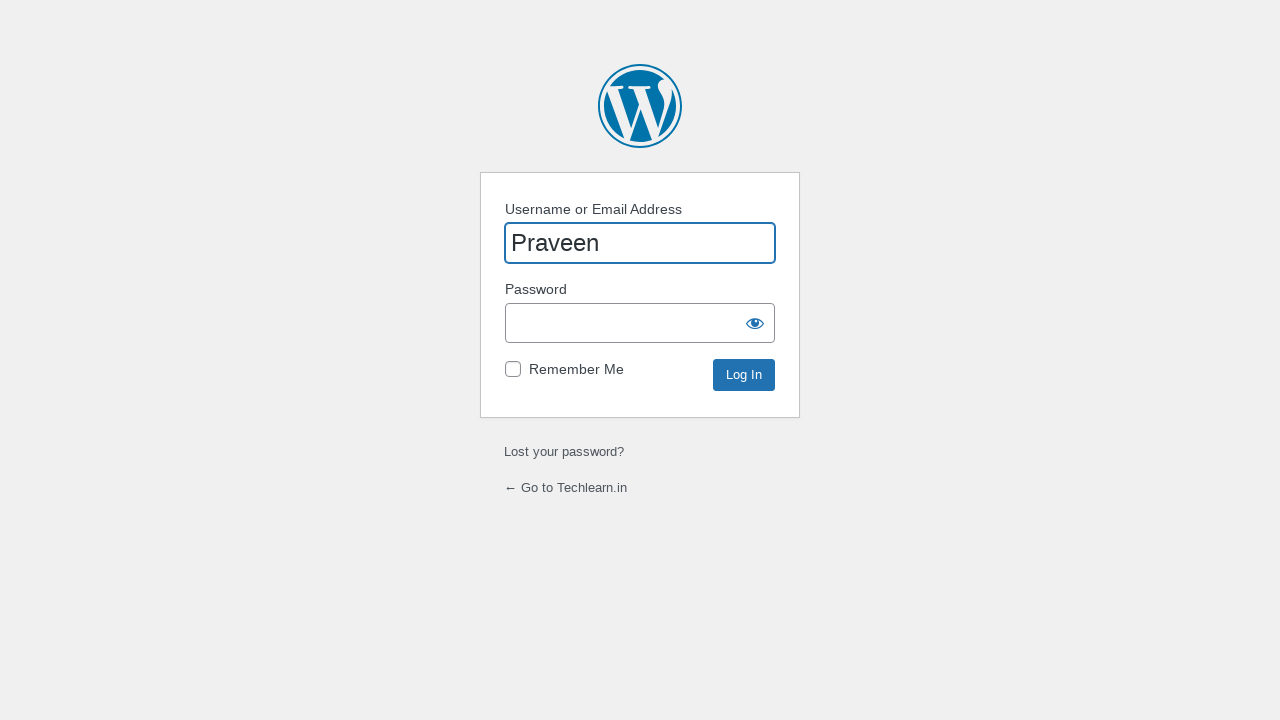

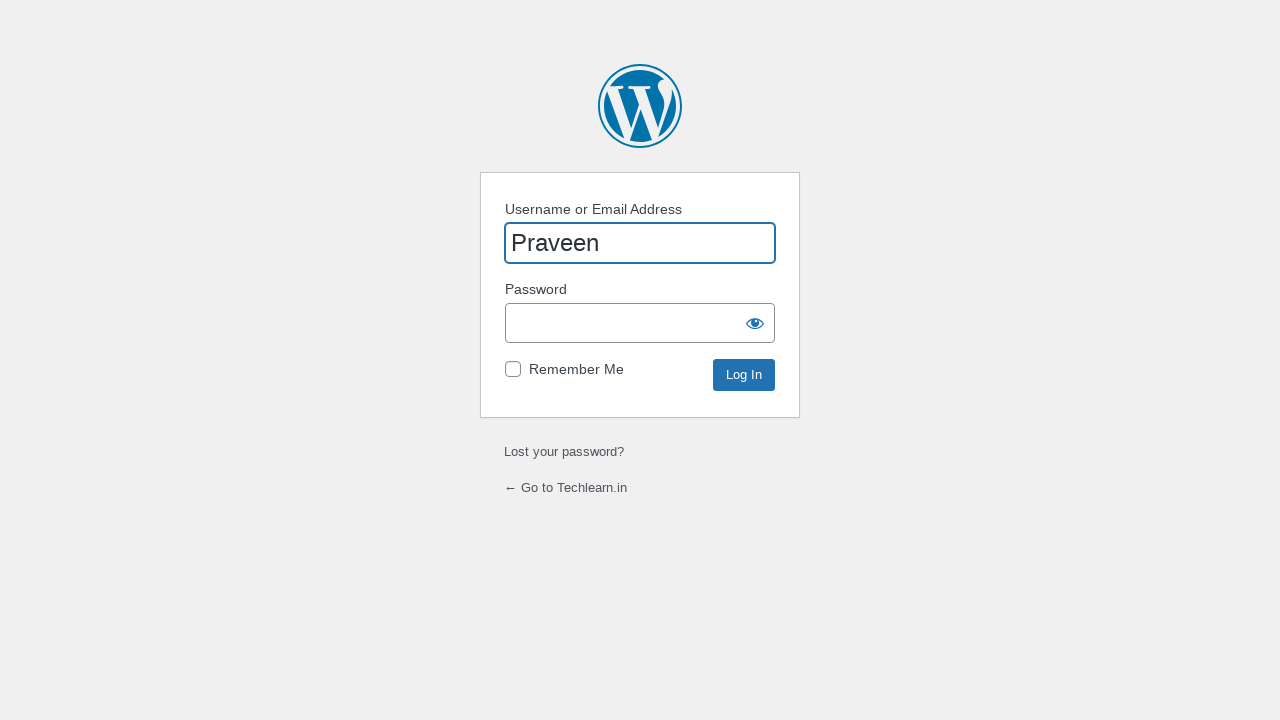